Tests that clicking Clear completed removes completed items from the list

Starting URL: https://demo.playwright.dev/todomvc

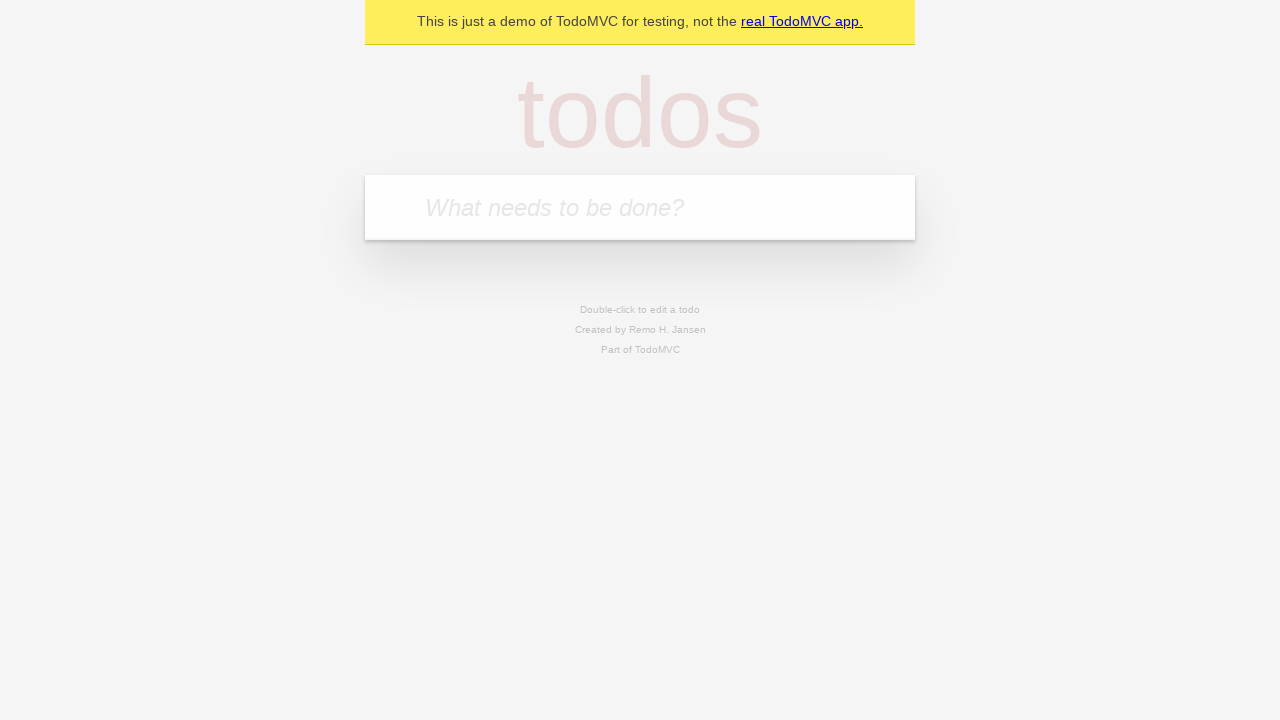

Filled first todo field with 'buy some cheese' on .new-todo
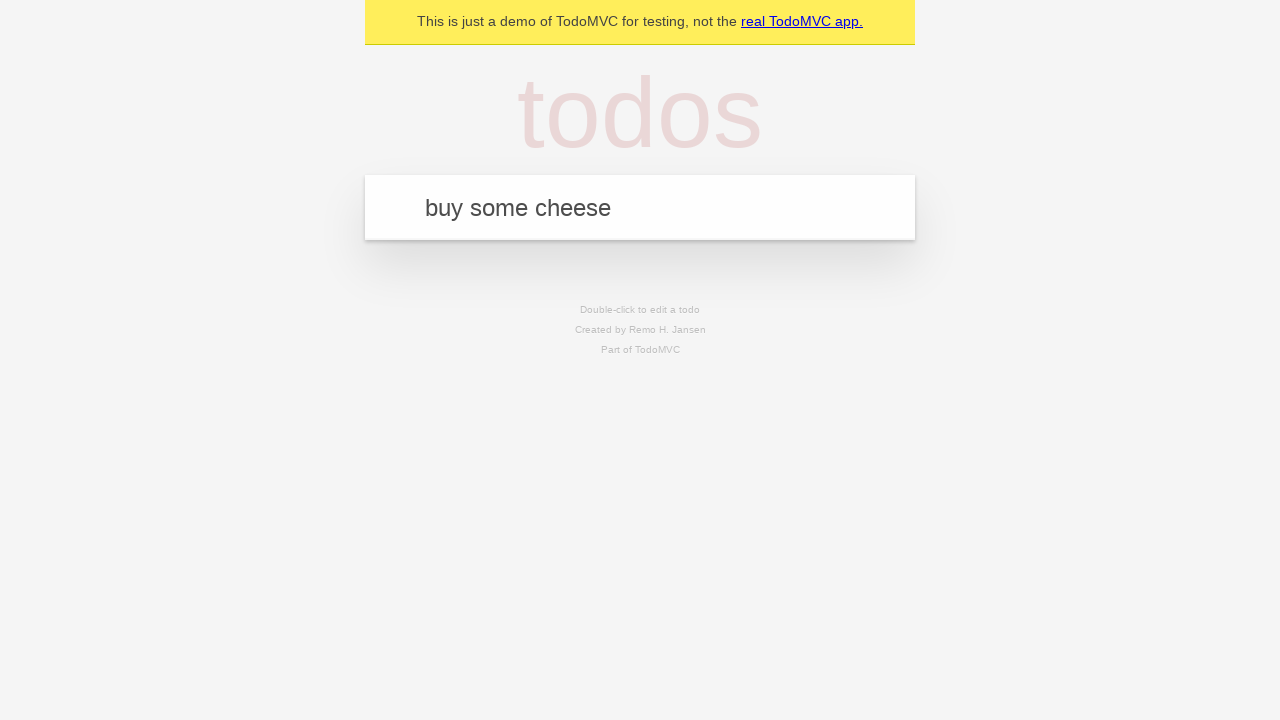

Pressed Enter to add first todo on .new-todo
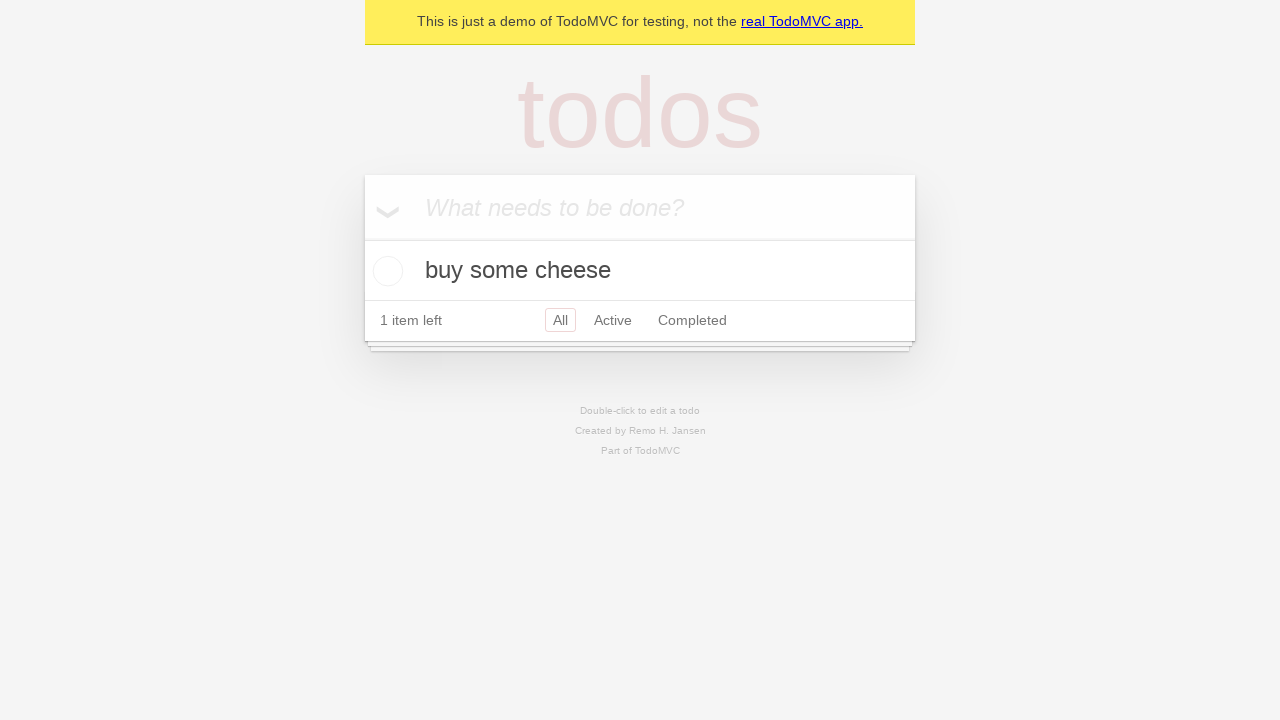

Filled second todo field with 'feed the cat' on .new-todo
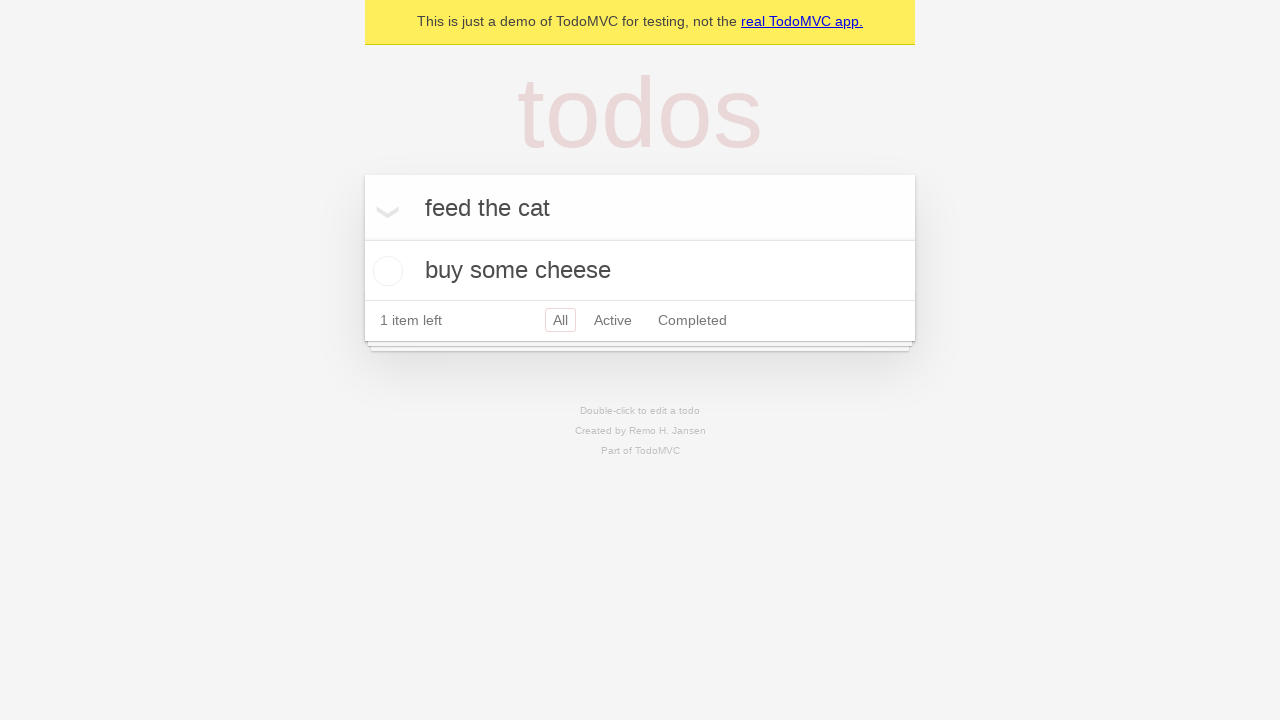

Pressed Enter to add second todo on .new-todo
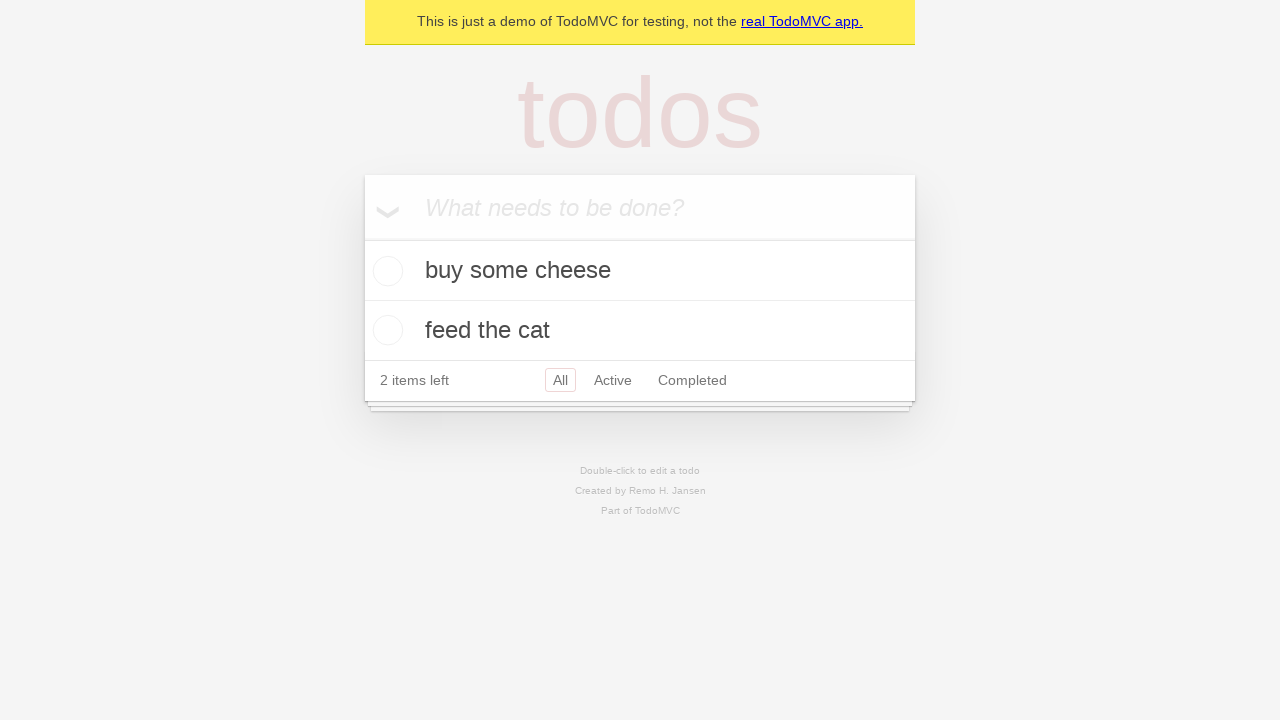

Filled third todo field with 'book a doctors appointment' on .new-todo
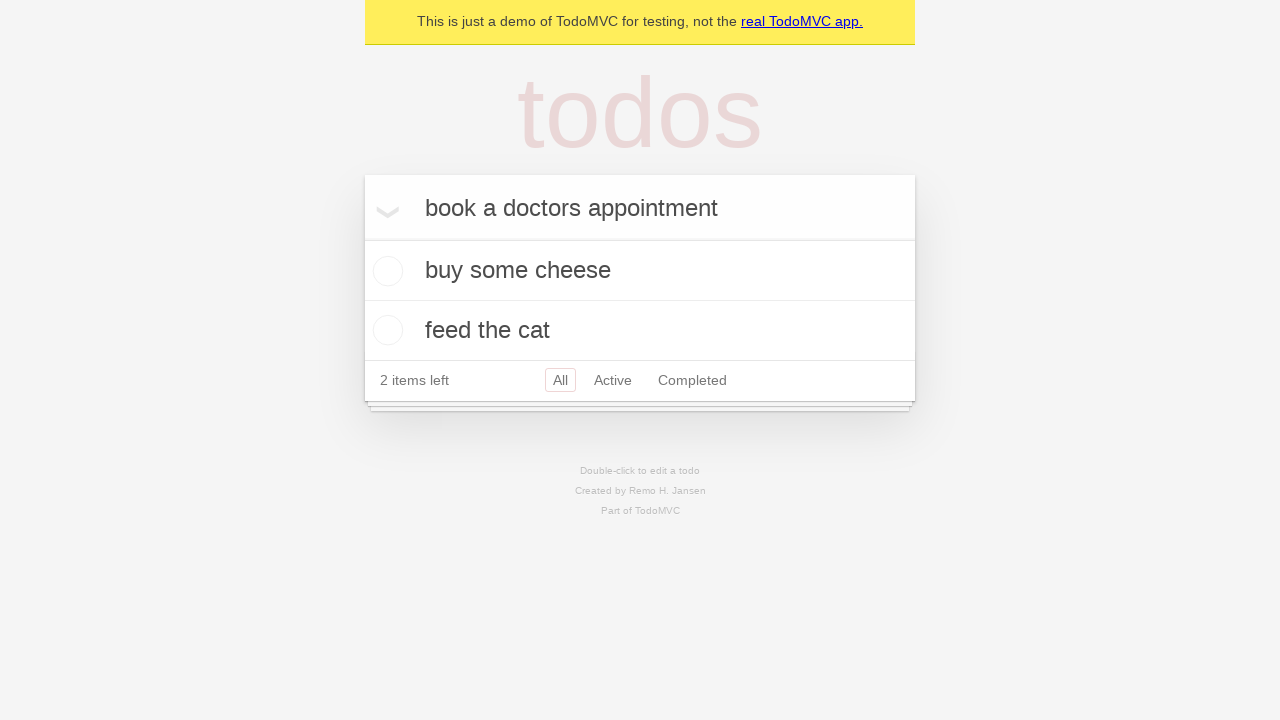

Pressed Enter to add third todo on .new-todo
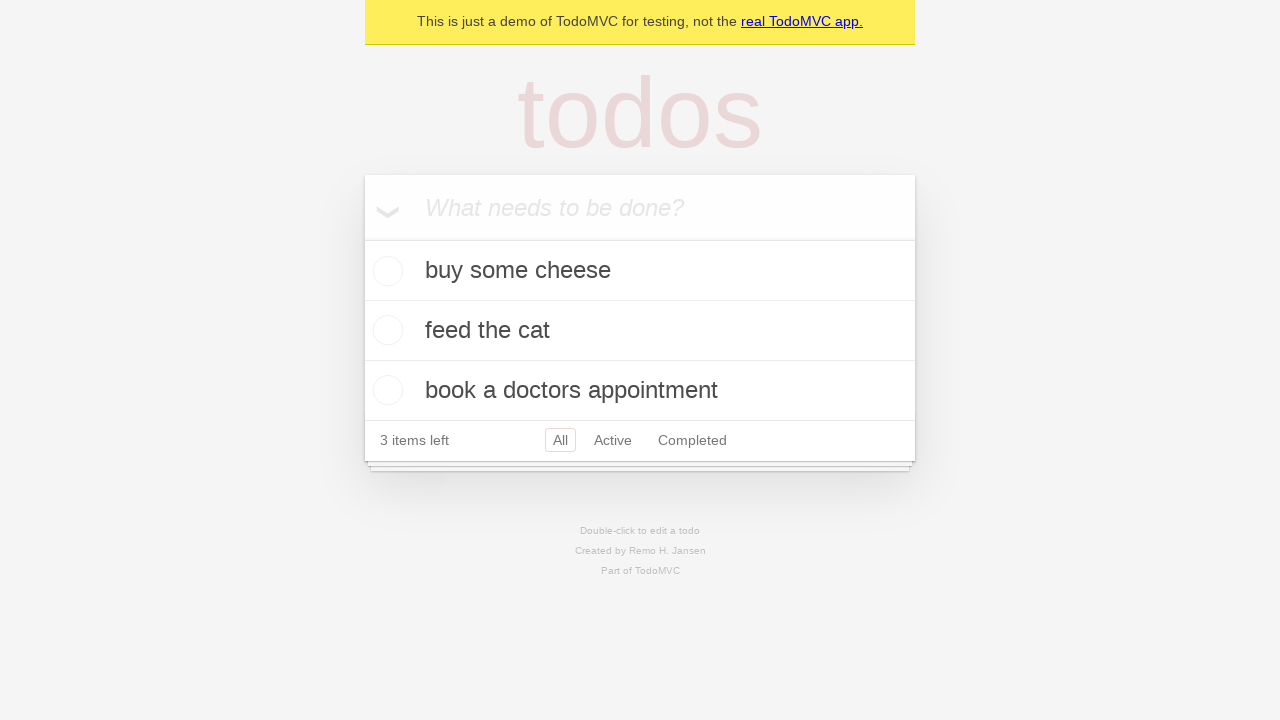

Waited for all 3 todos to be rendered in the list
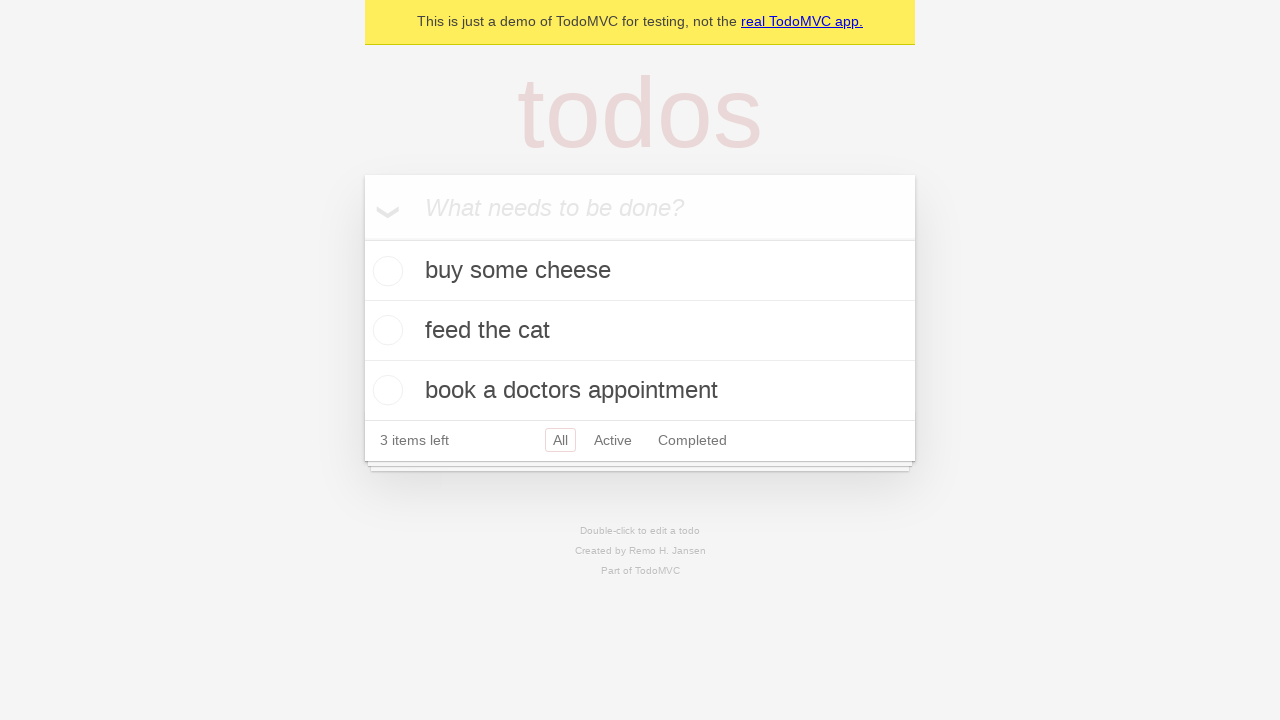

Marked the second todo item as completed at (385, 330) on .todo-list li >> nth=1 >> .toggle
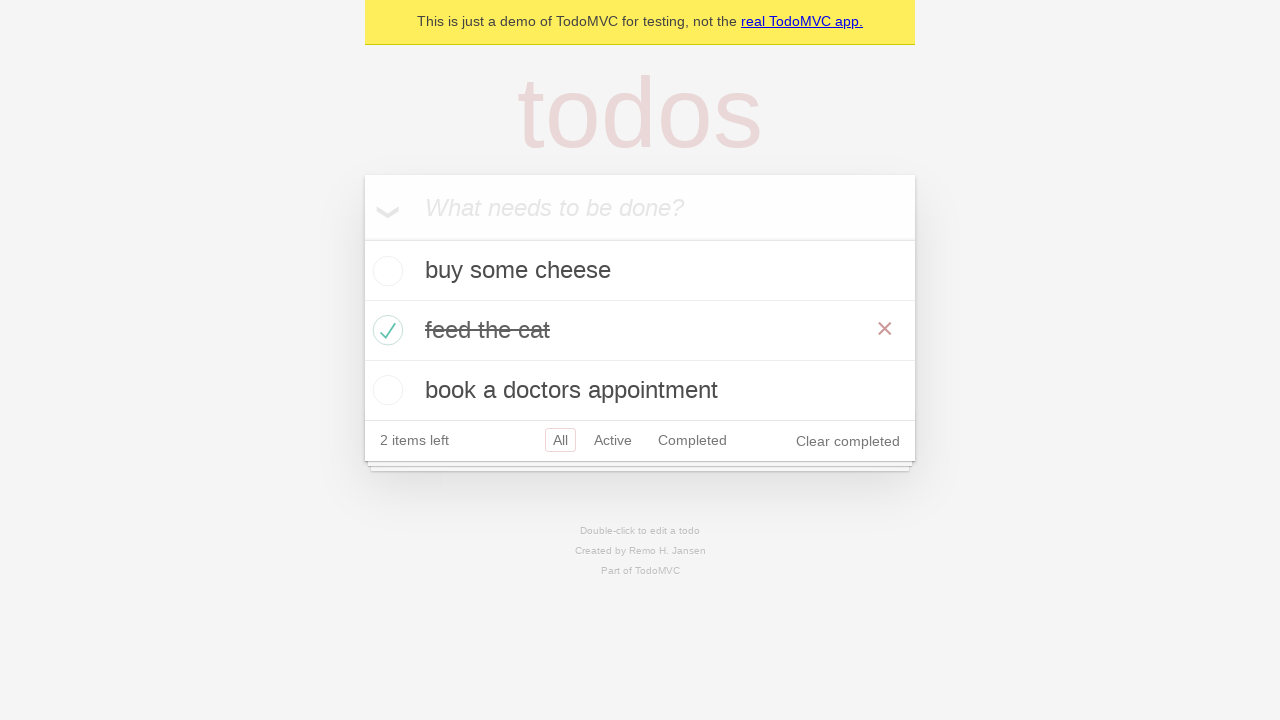

Clicked 'Clear completed' button to remove completed items at (848, 441) on .clear-completed
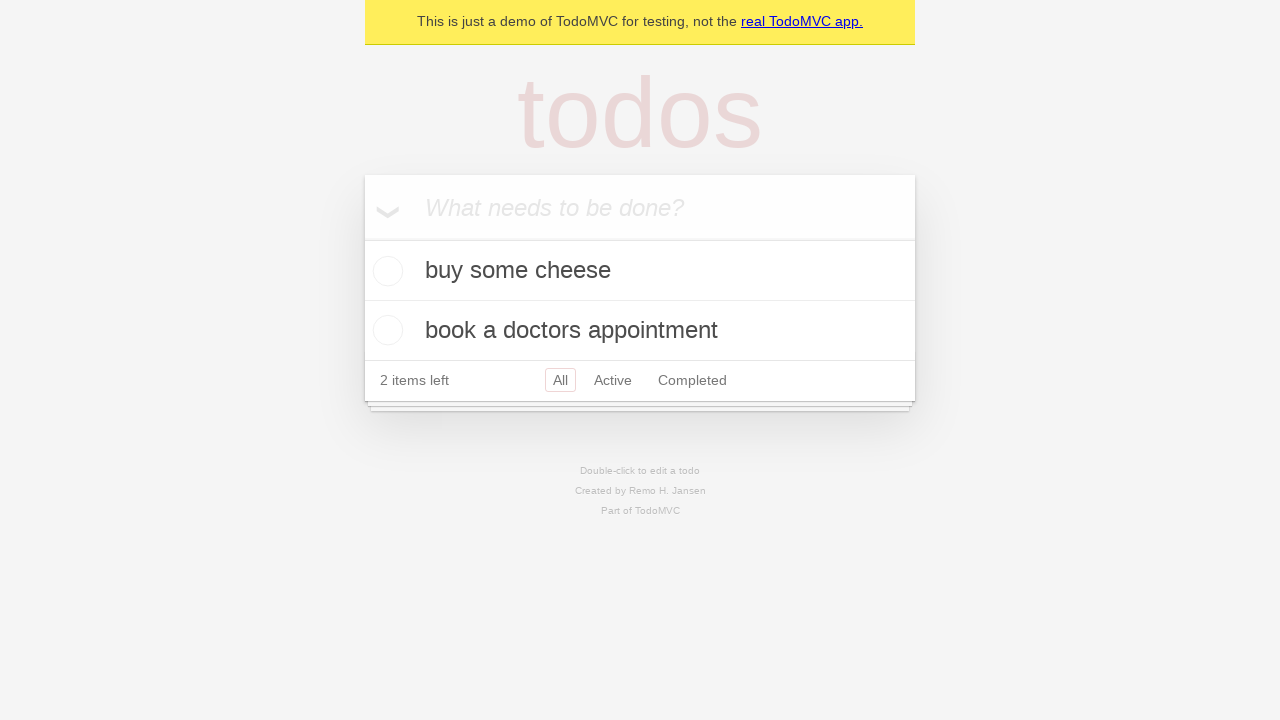

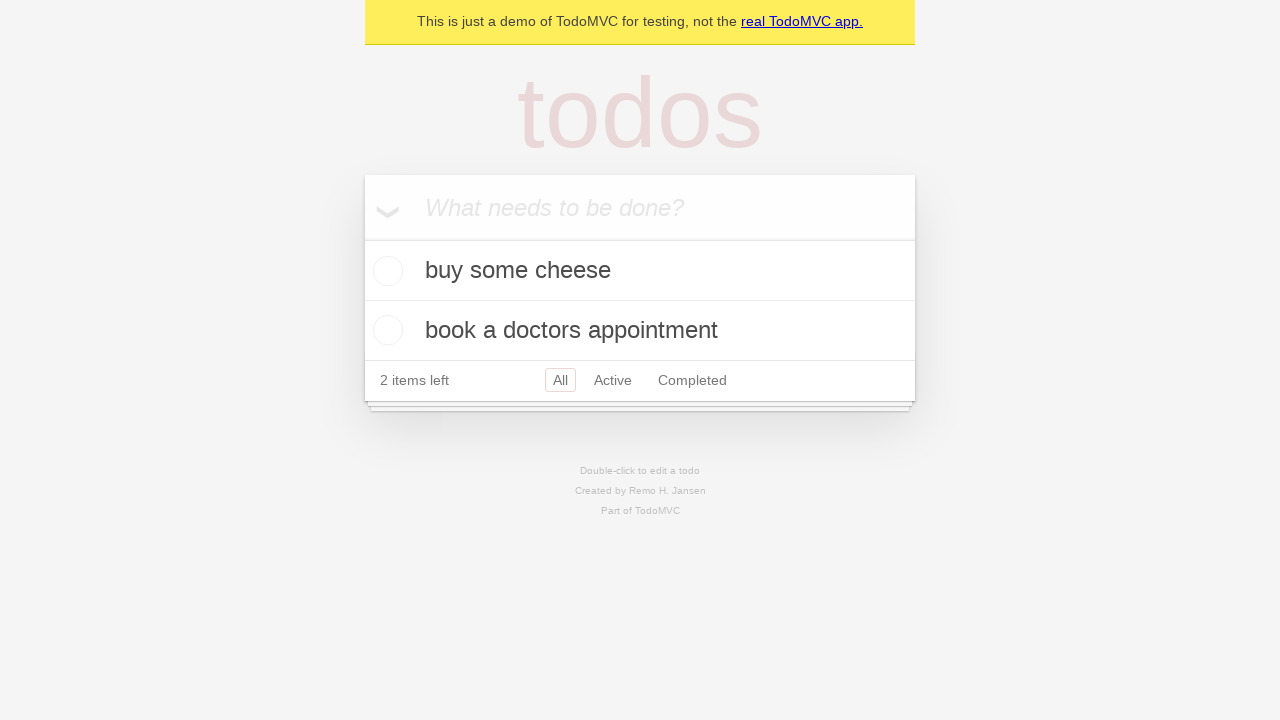